Tests floating menu visibility while scrolling the page

Starting URL: https://the-internet.herokuapp.com/floating_menu

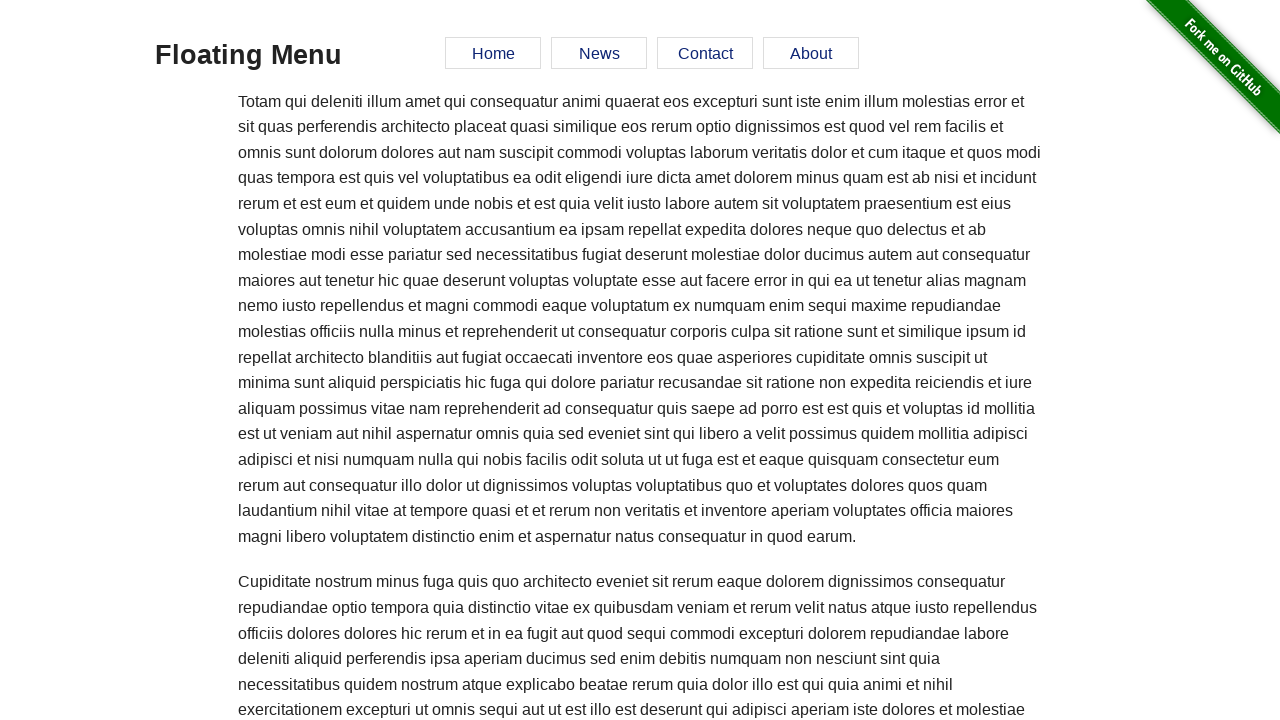

Verified floating menu element is displayed
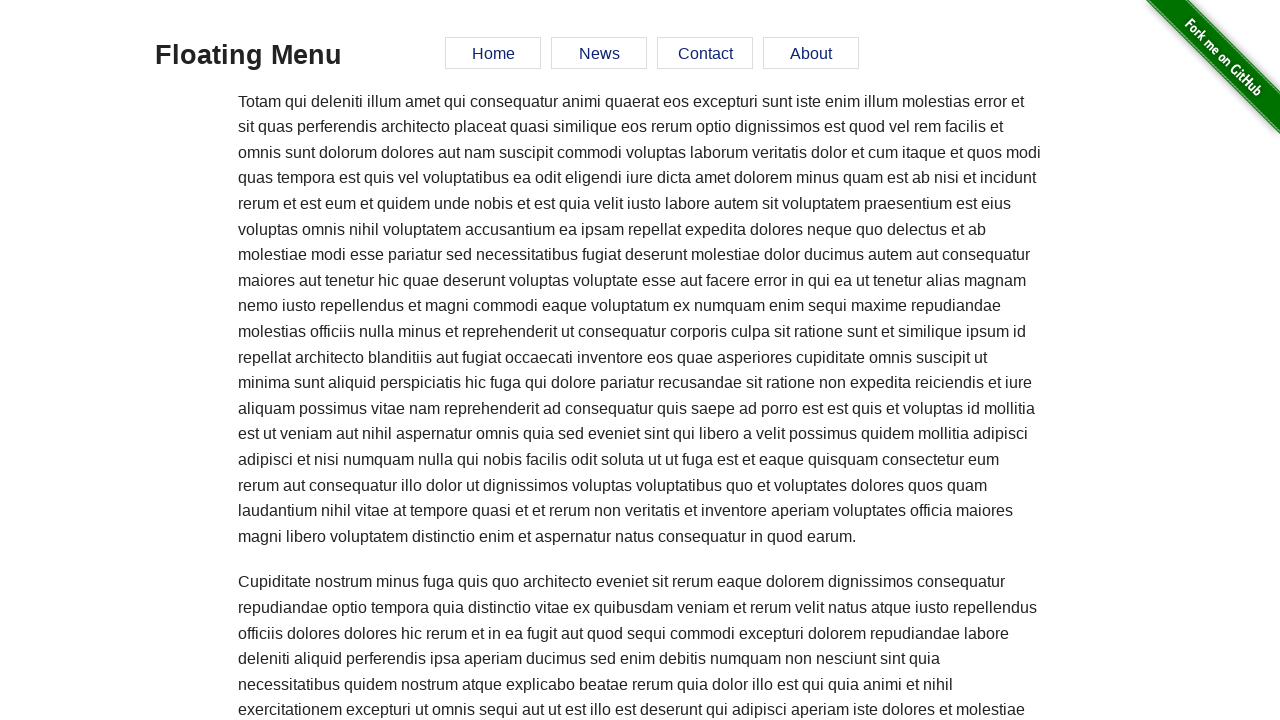

Scrolled down the page by 500 pixels
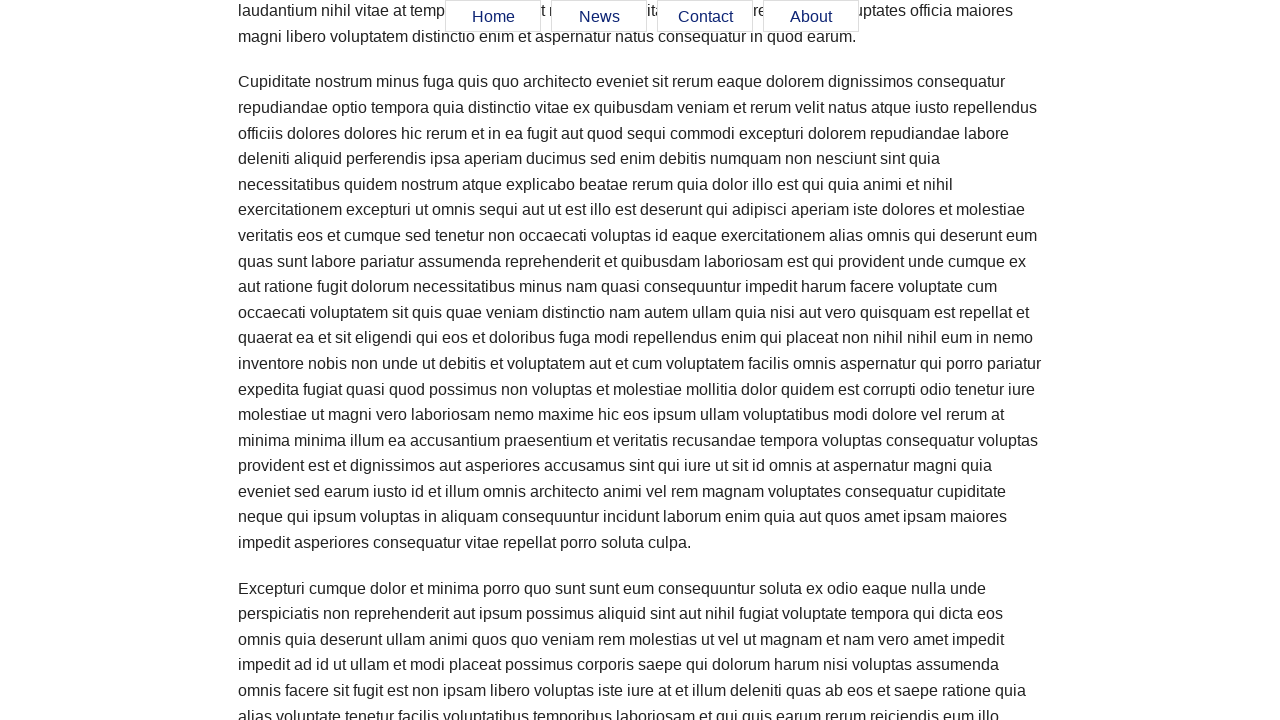

Scrolled down the page another 500 pixels
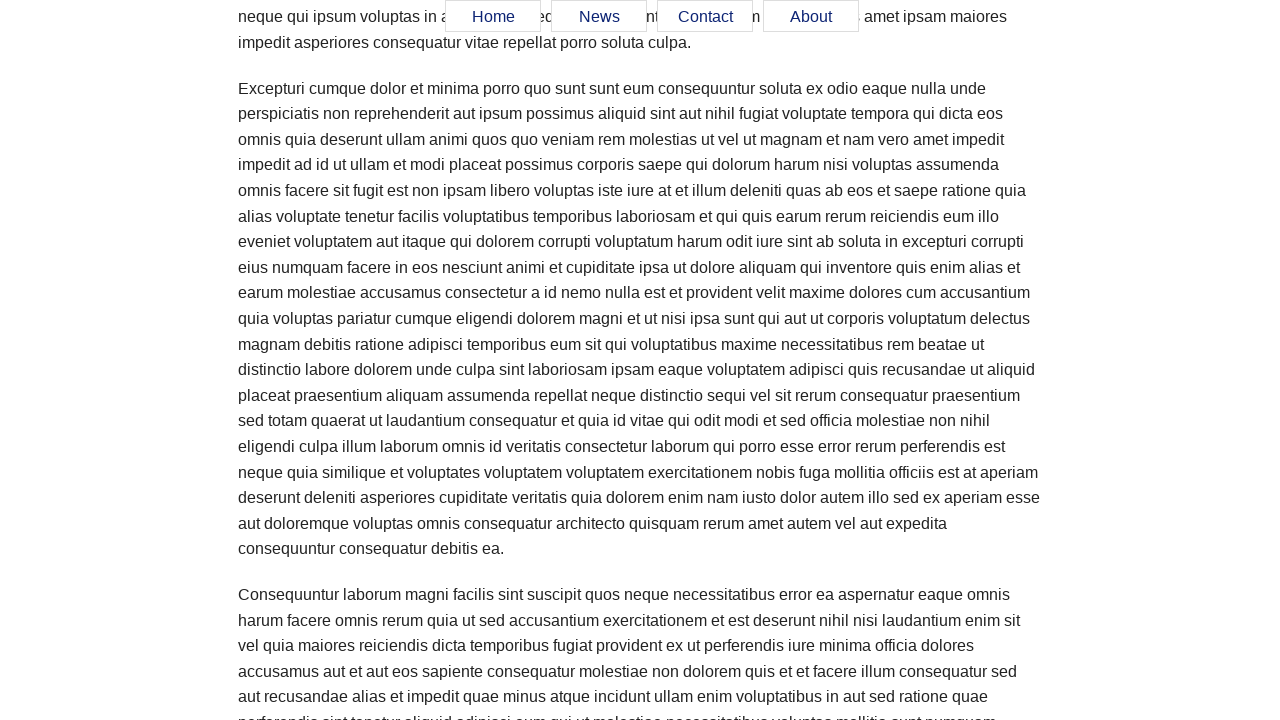

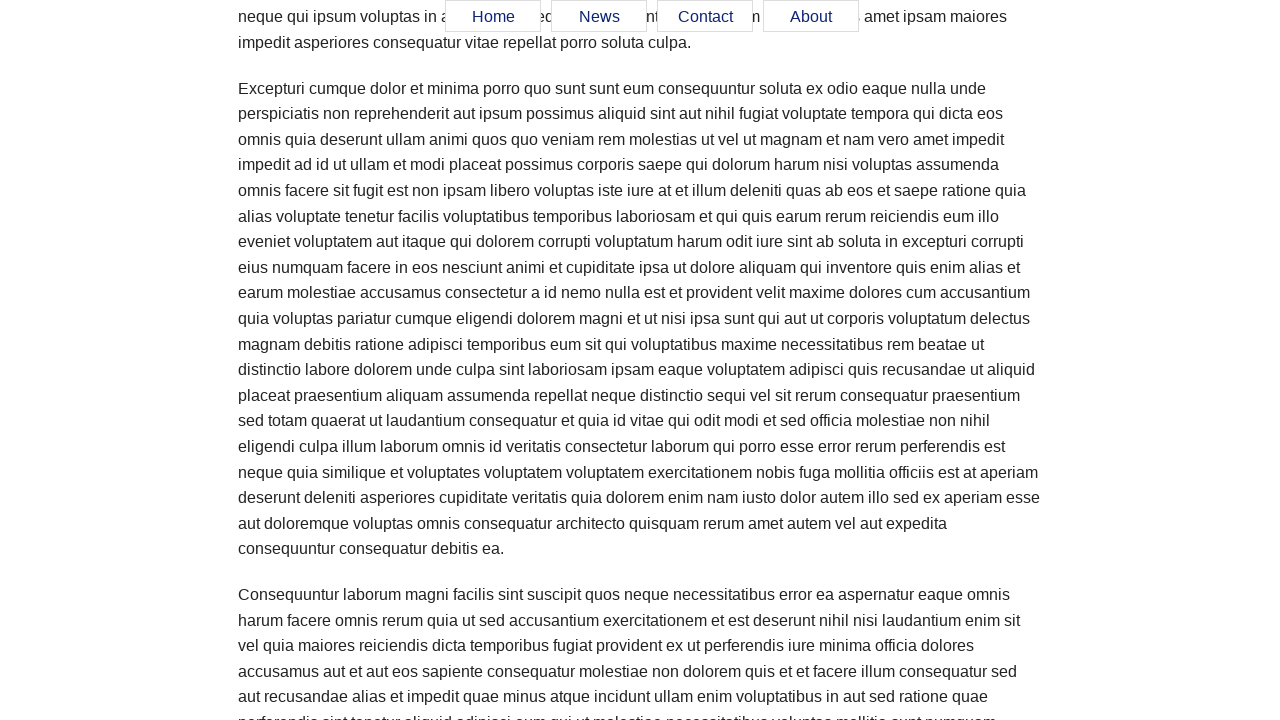